Navigates to the Binance announcements page for new listings and verifies that announcement links containing "Binance Will List" are displayed on the page.

Starting URL: https://www.binance.com/en/support/announcement/c-48?navId=48

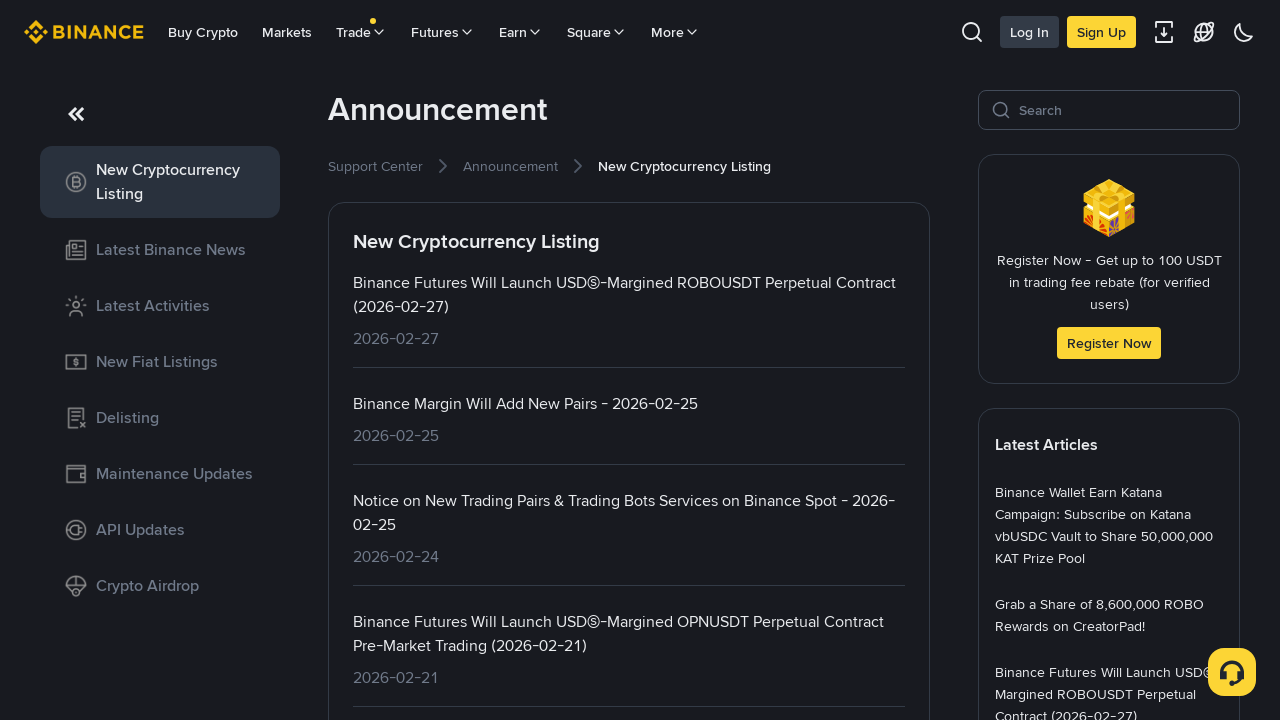

Navigated to Binance announcements page for new listings
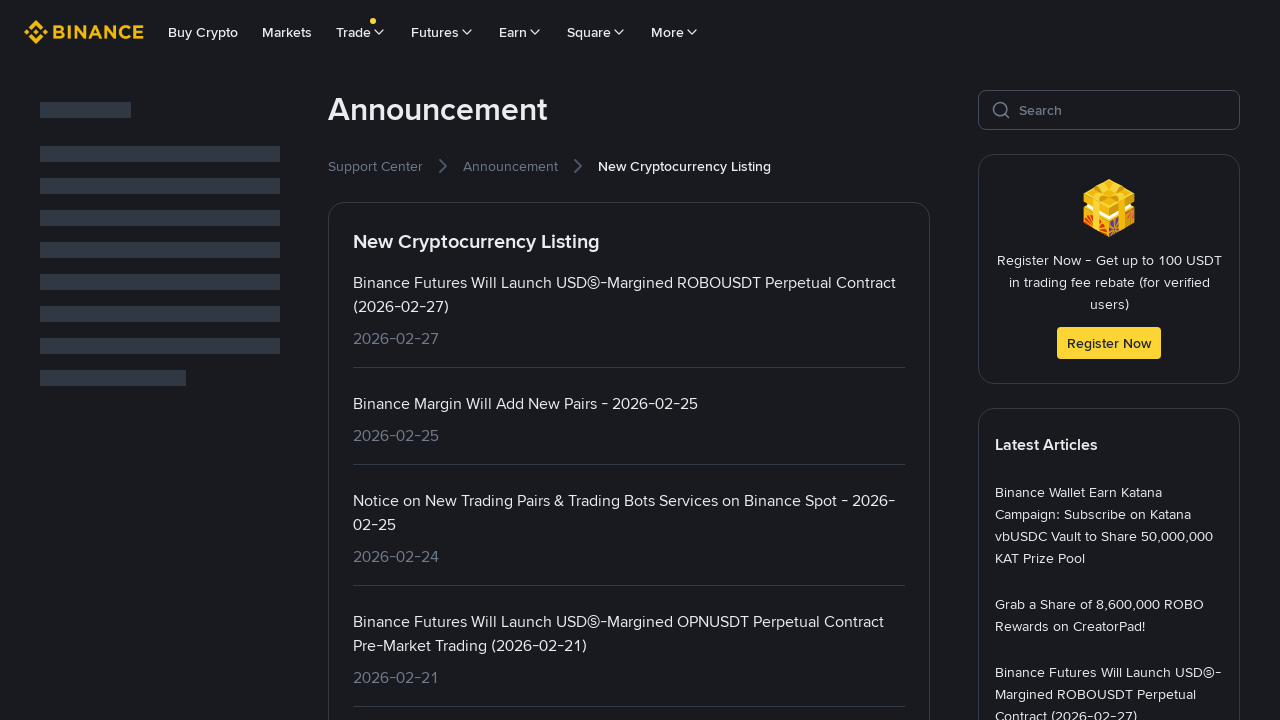

Waited for announcement links containing 'Binance Will List' to appear
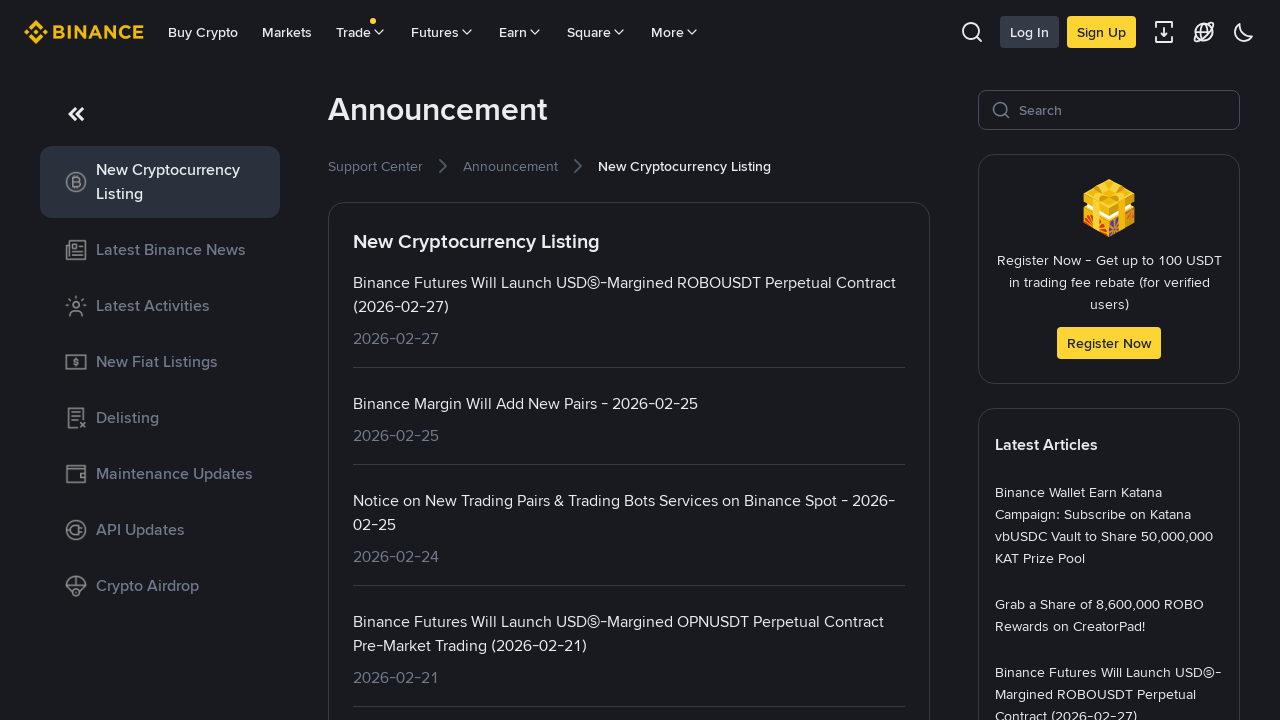

Found 1 announcement link(s) containing 'Binance Will List'
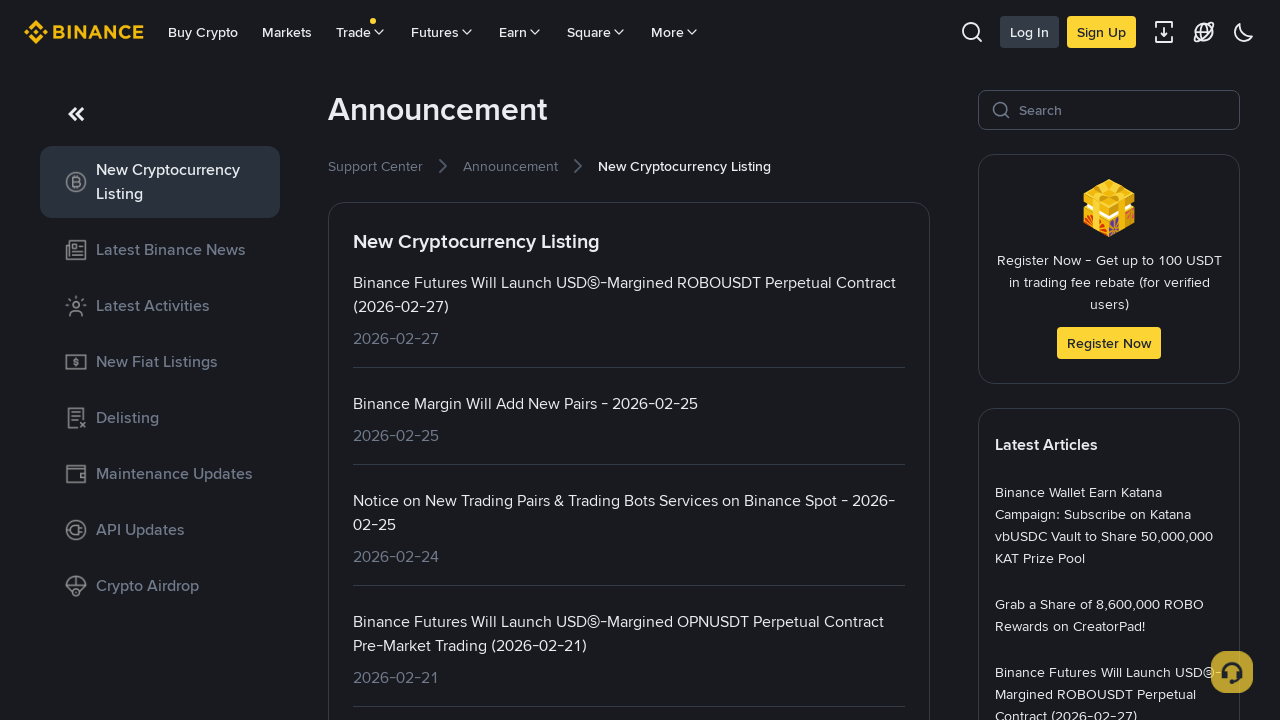

Verified that announcement links containing 'Binance Will List' are displayed on the page
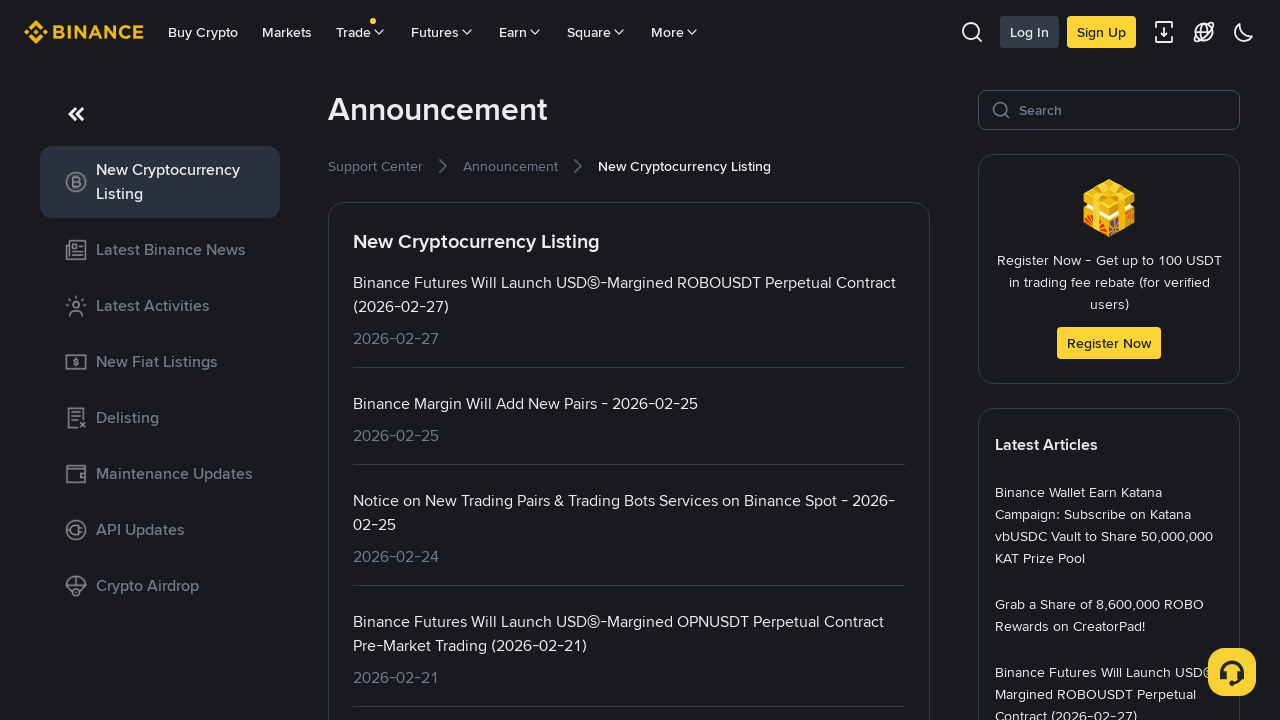

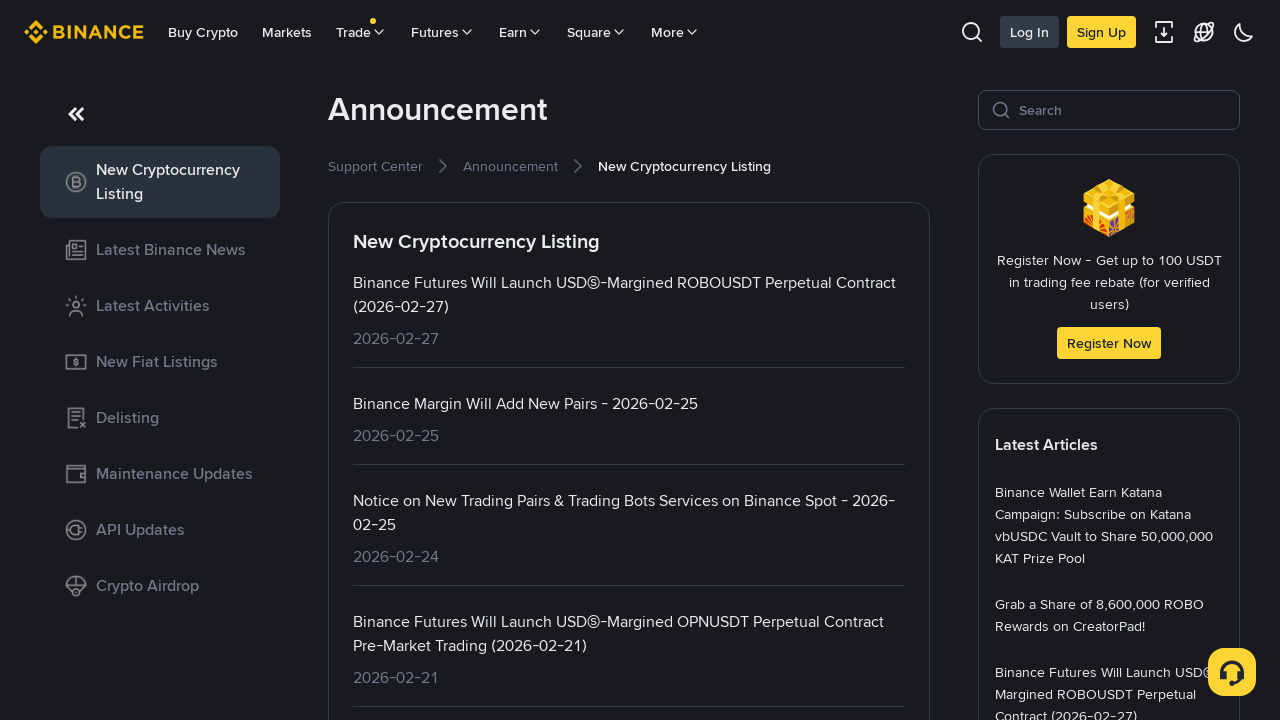